Tests the jQuery UI datepicker widget by switching to the demo iframe, opening the datepicker, navigating to the next month, and selecting a specific date.

Starting URL: https://jqueryui.com/datepicker/

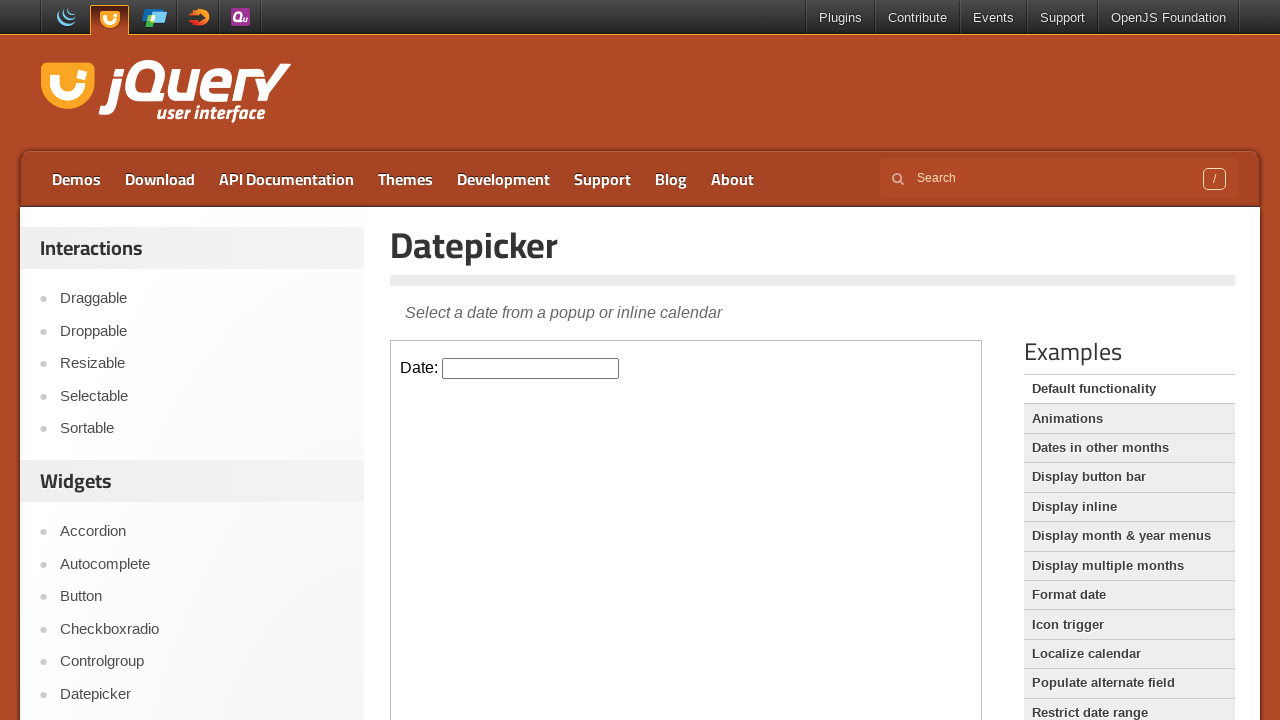

Located datepicker demo iframe
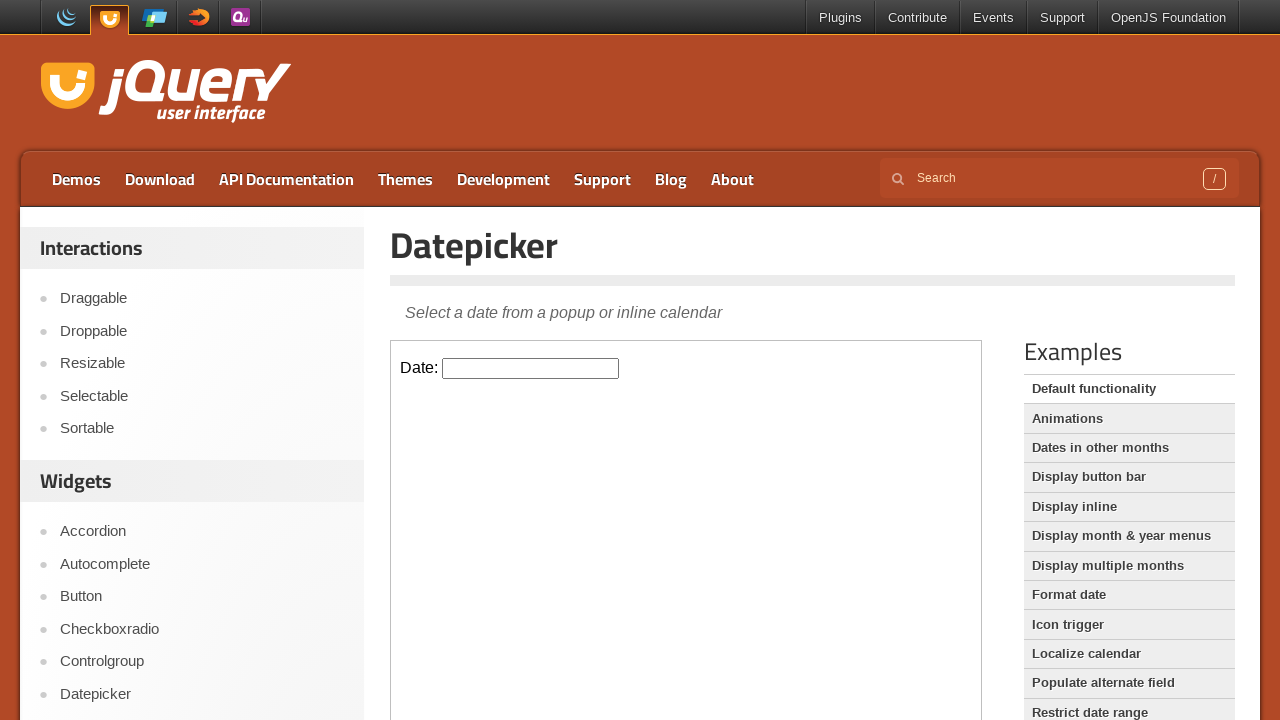

Clicked datepicker input to open calendar at (531, 368) on iframe[src='/resources/demos/datepicker/default.html'] >> internal:control=enter
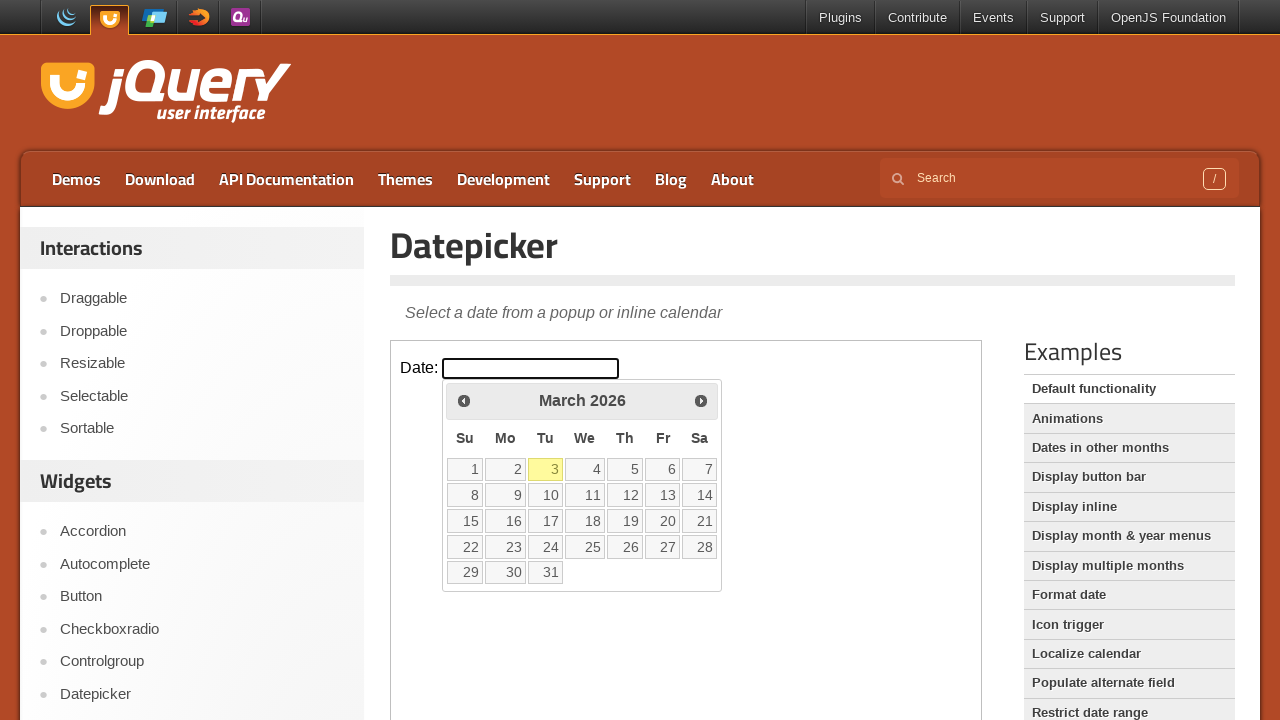

Clicked Next button to navigate to next month at (701, 400) on iframe[src='/resources/demos/datepicker/default.html'] >> internal:control=enter
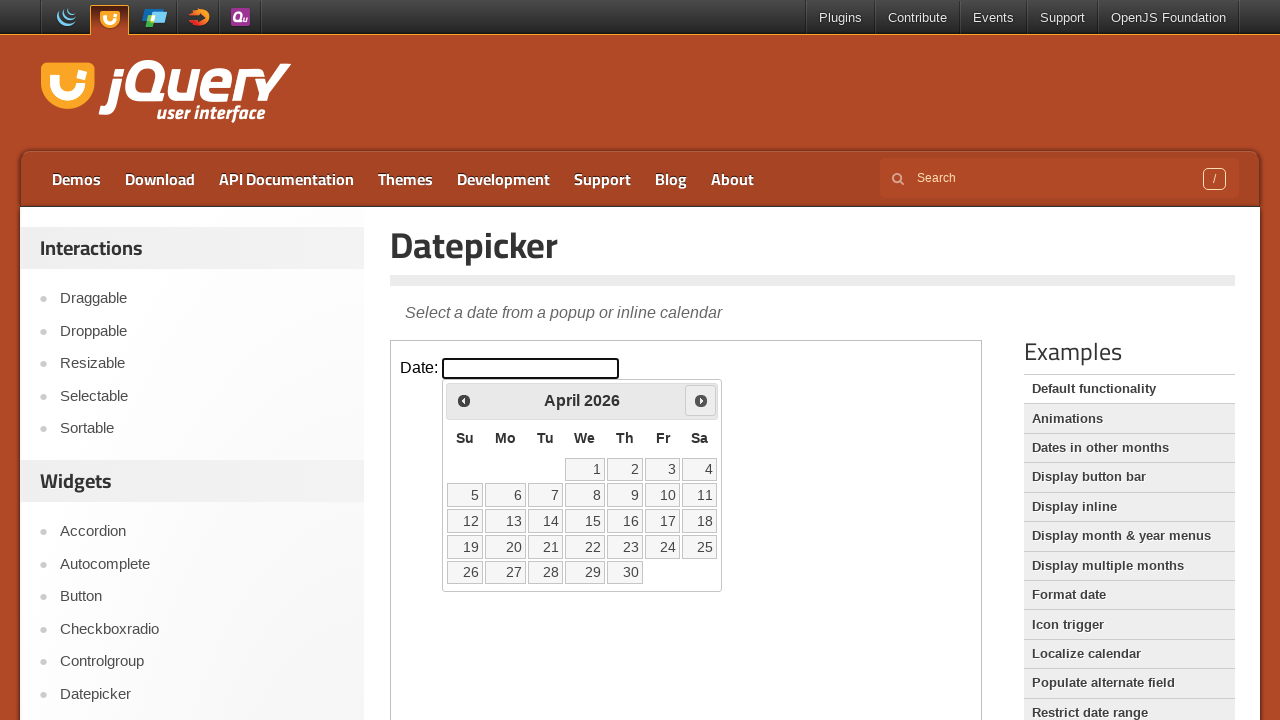

Selected date 22 from calendar at (585, 547) on iframe[src='/resources/demos/datepicker/default.html'] >> internal:control=enter
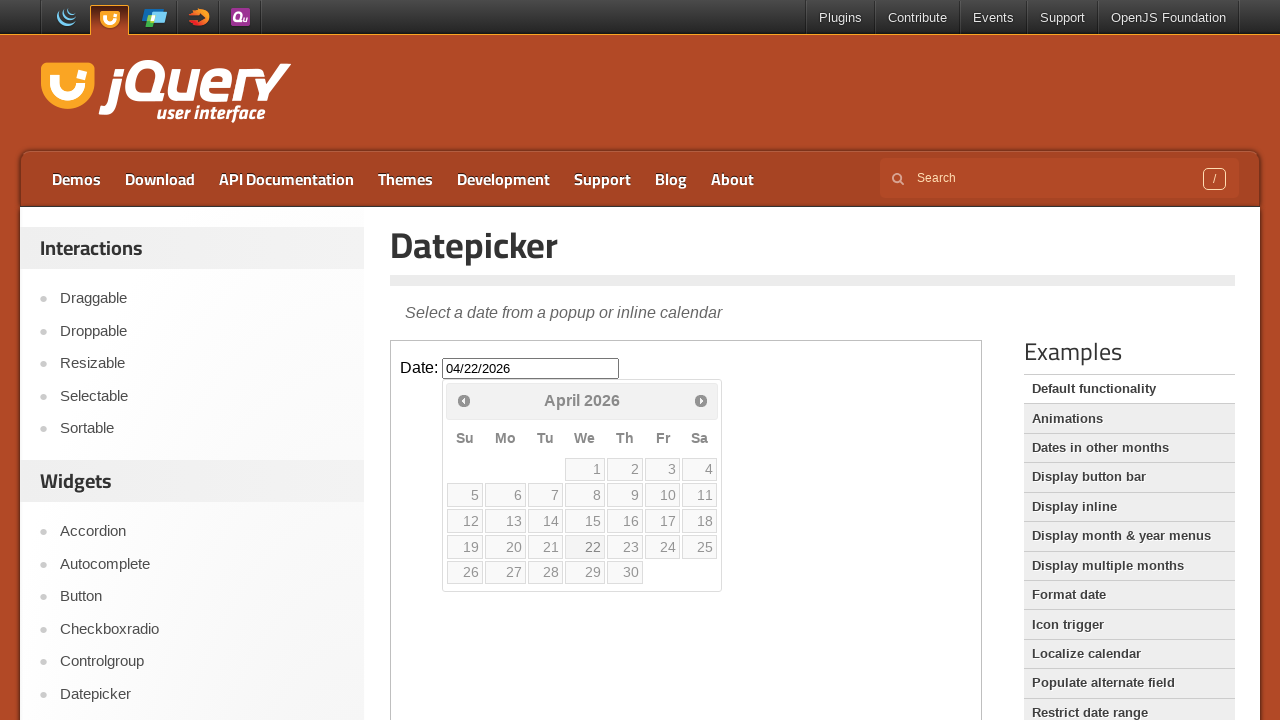

Verified datepicker input is present after date selection
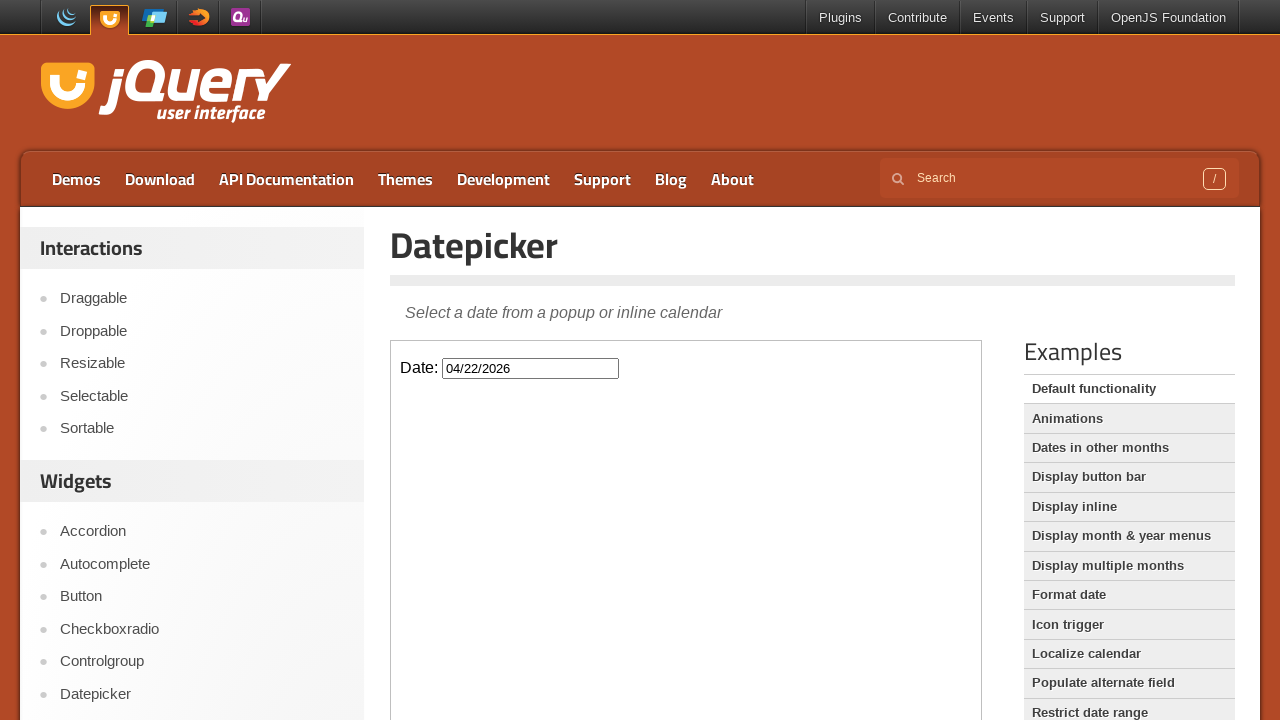

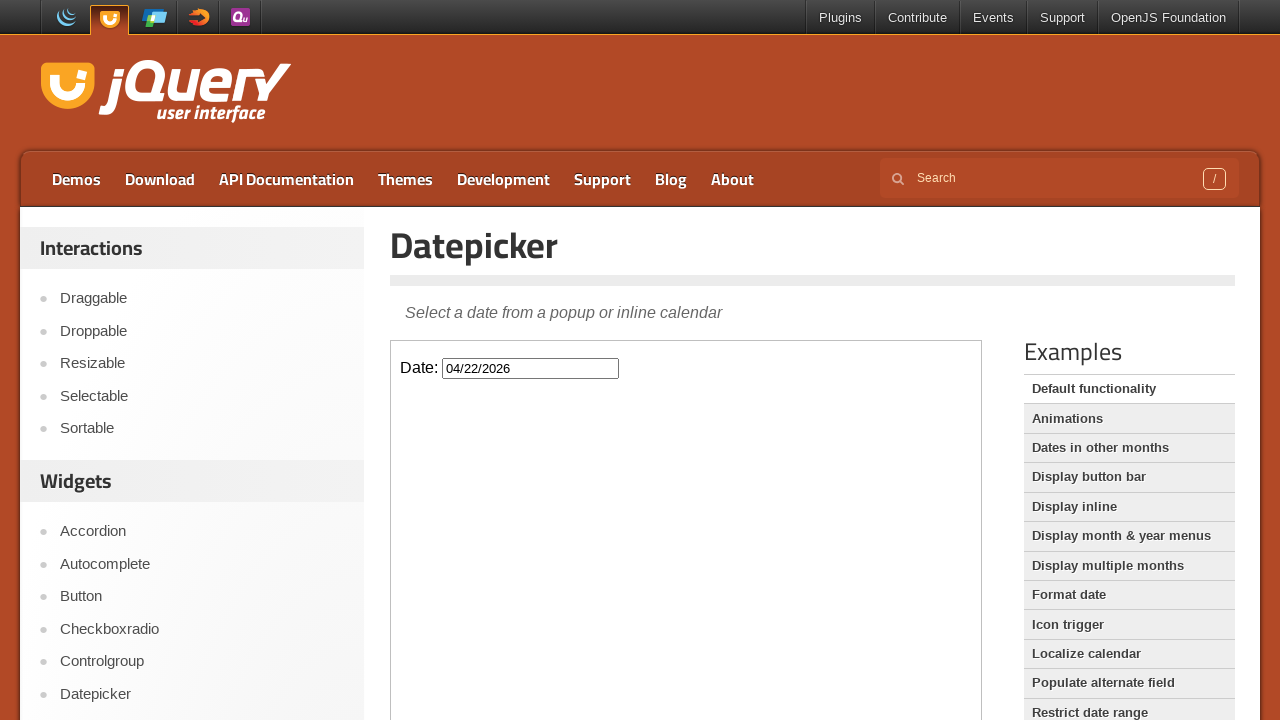